Opens the SpiceJet airline website homepage and verifies the page loads successfully

Starting URL: https://www.spicejet.com/

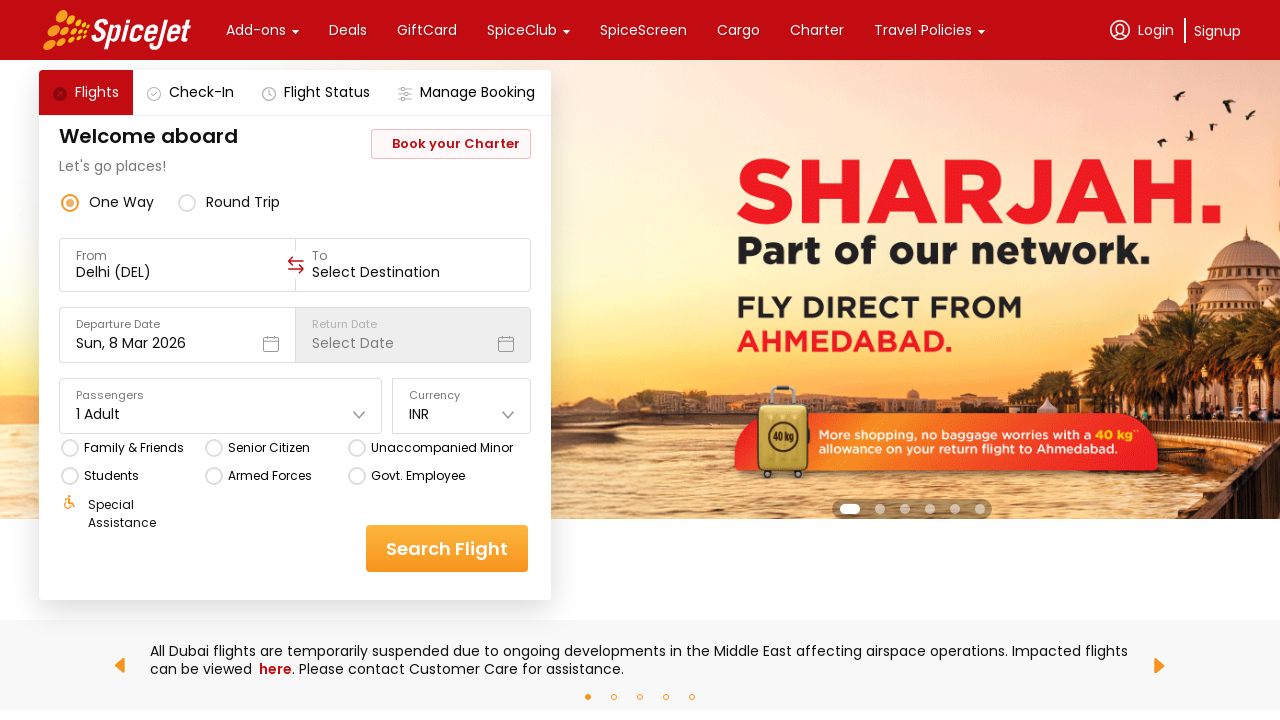

Navigated to SpiceJet airline website homepage
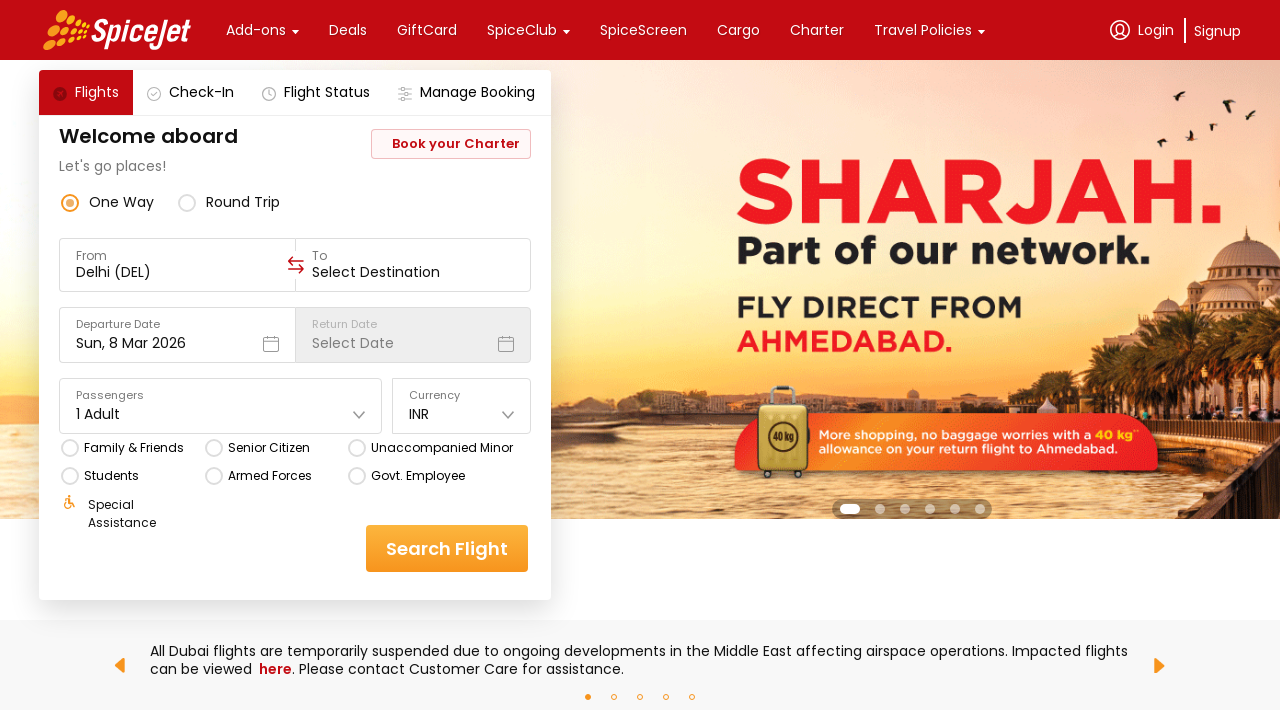

Page DOM content fully loaded
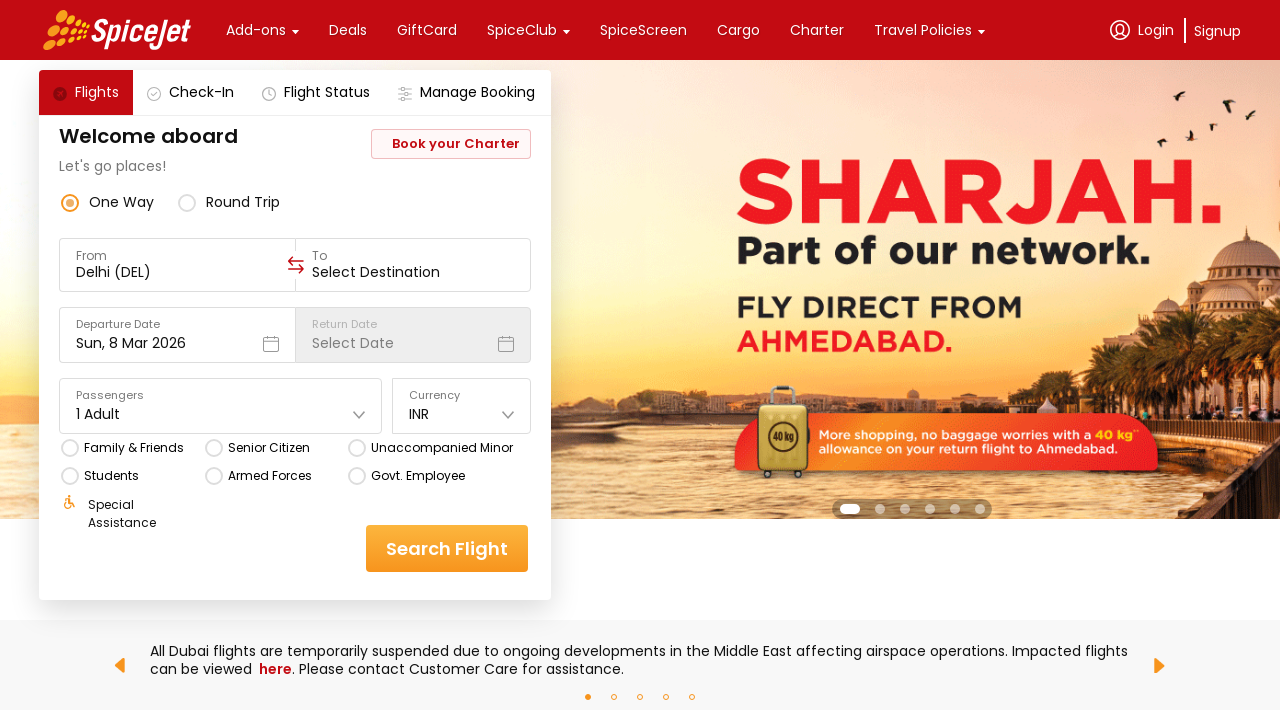

Body element present, page verified to have loaded successfully
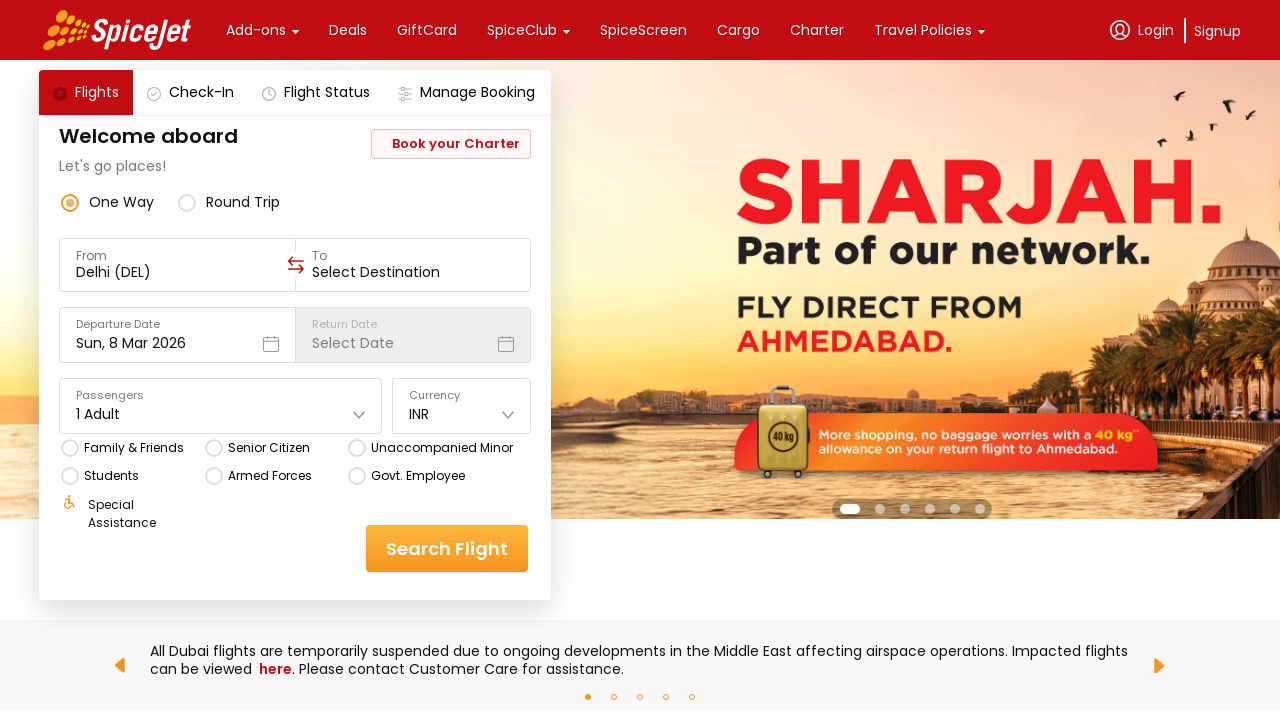

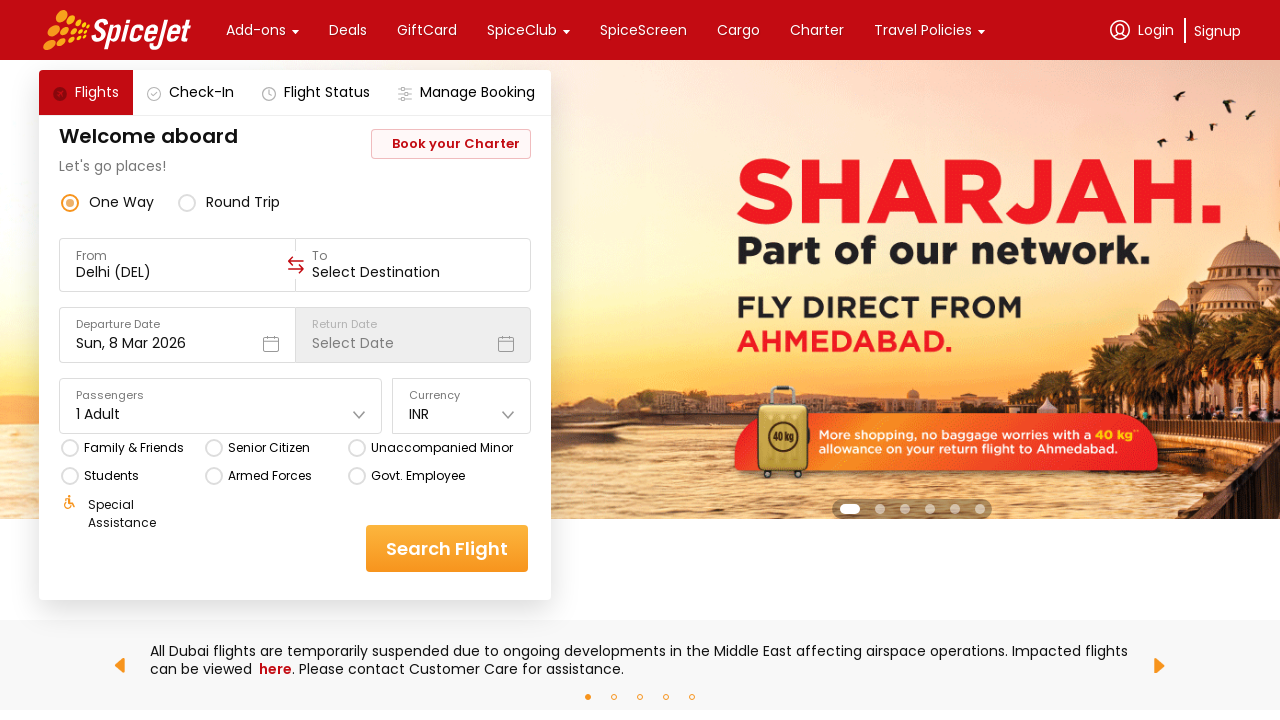